Tests JavaScript alert box interactions including accepting a simple alert, dismissing a confirmation dialog, and entering text into a prompt dialog

Starting URL: https://syntaxprojects.com/javascript-alert-box-demo.php

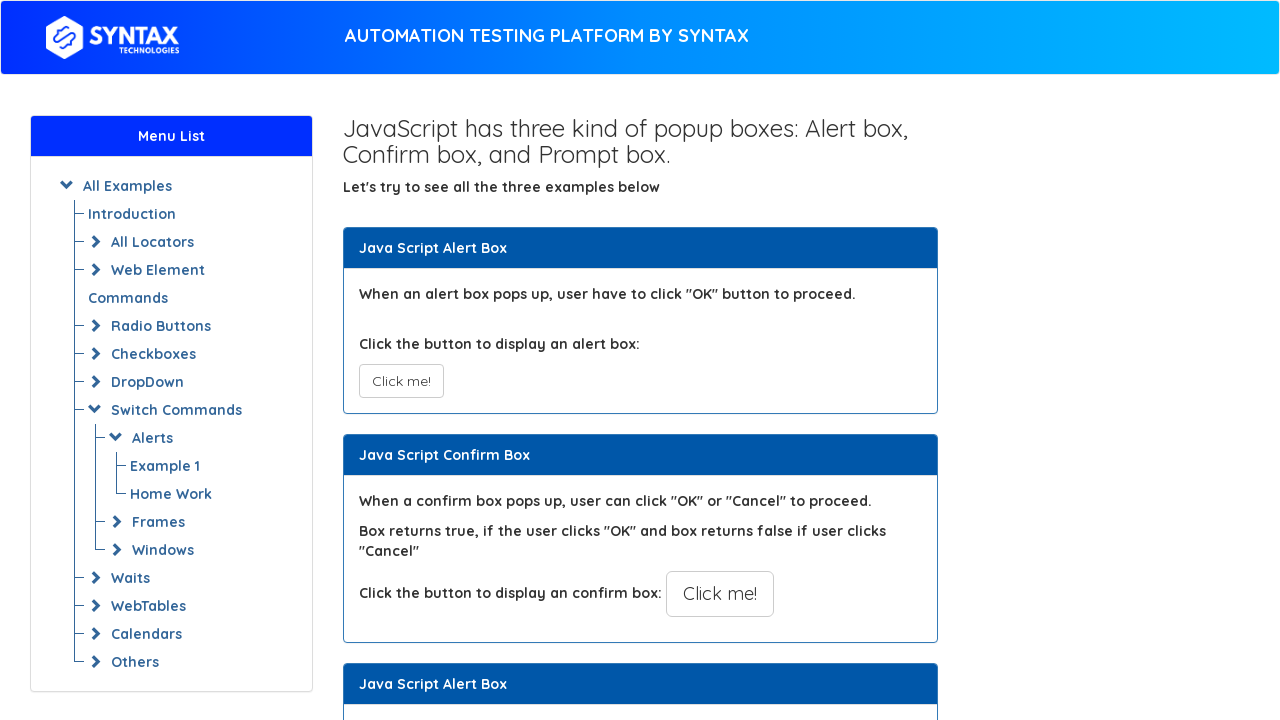

Clicked button to trigger simple alert at (401, 381) on xpath=//button[@onclick='myAlertFunction()']
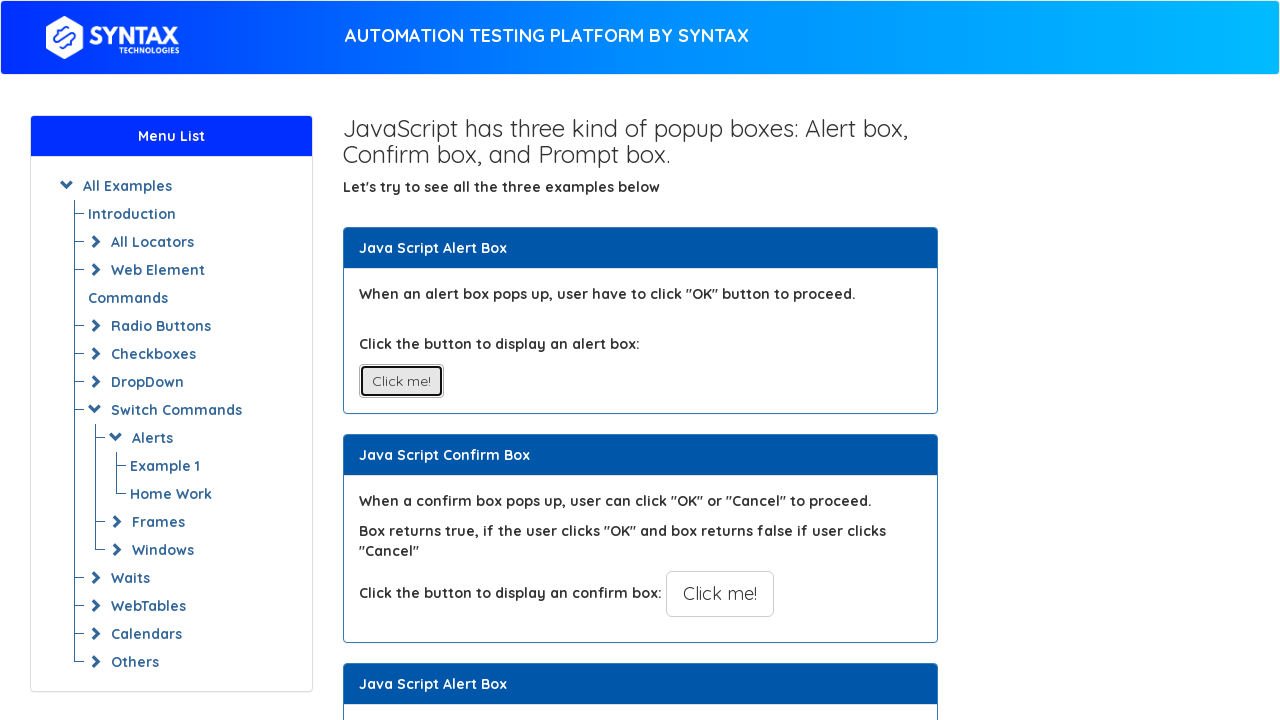

Set up dialog handler to accept alerts
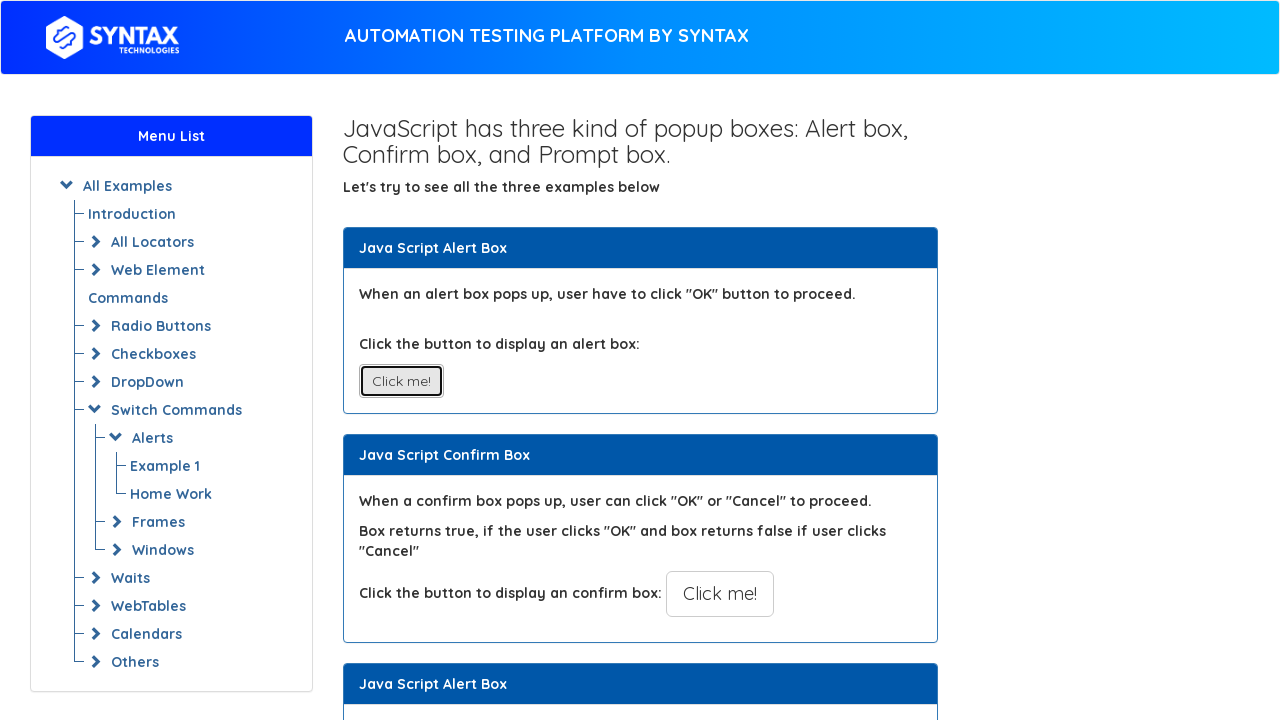

Waited 500ms for alert to be processed
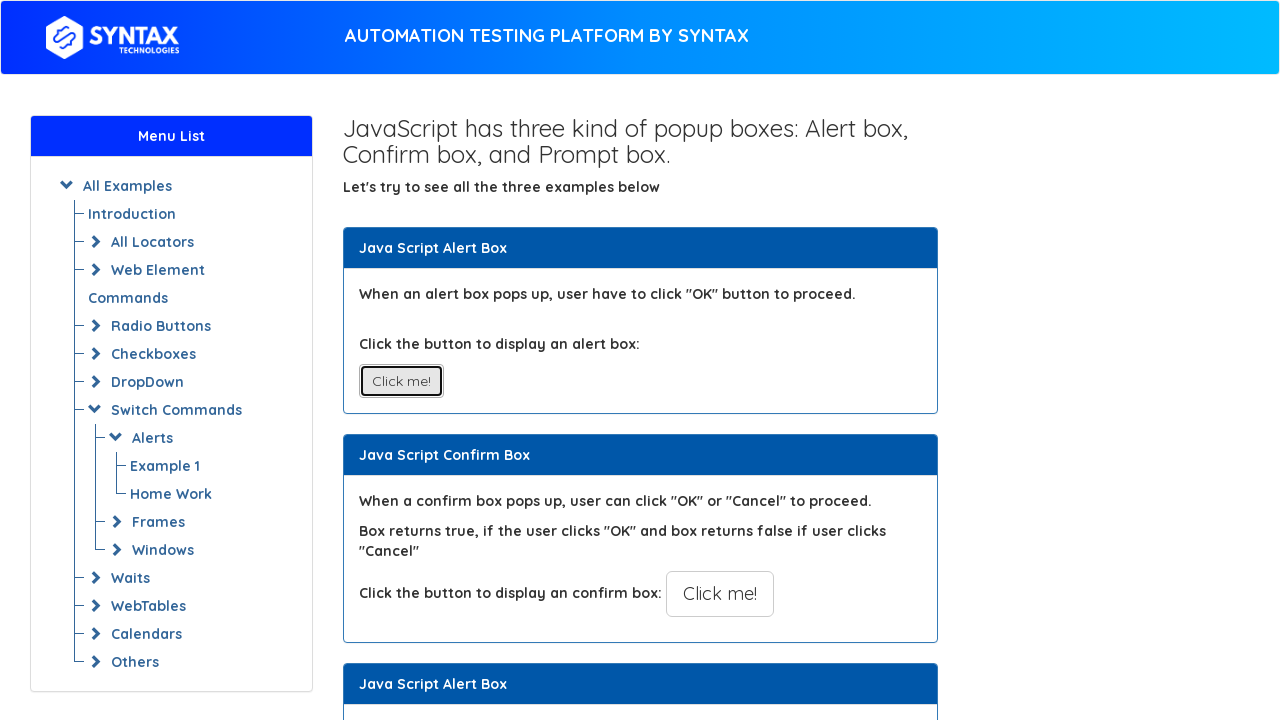

Clicked button to trigger confirmation dialog at (720, 594) on xpath=//button[@onclick='myConfirmFunction()']
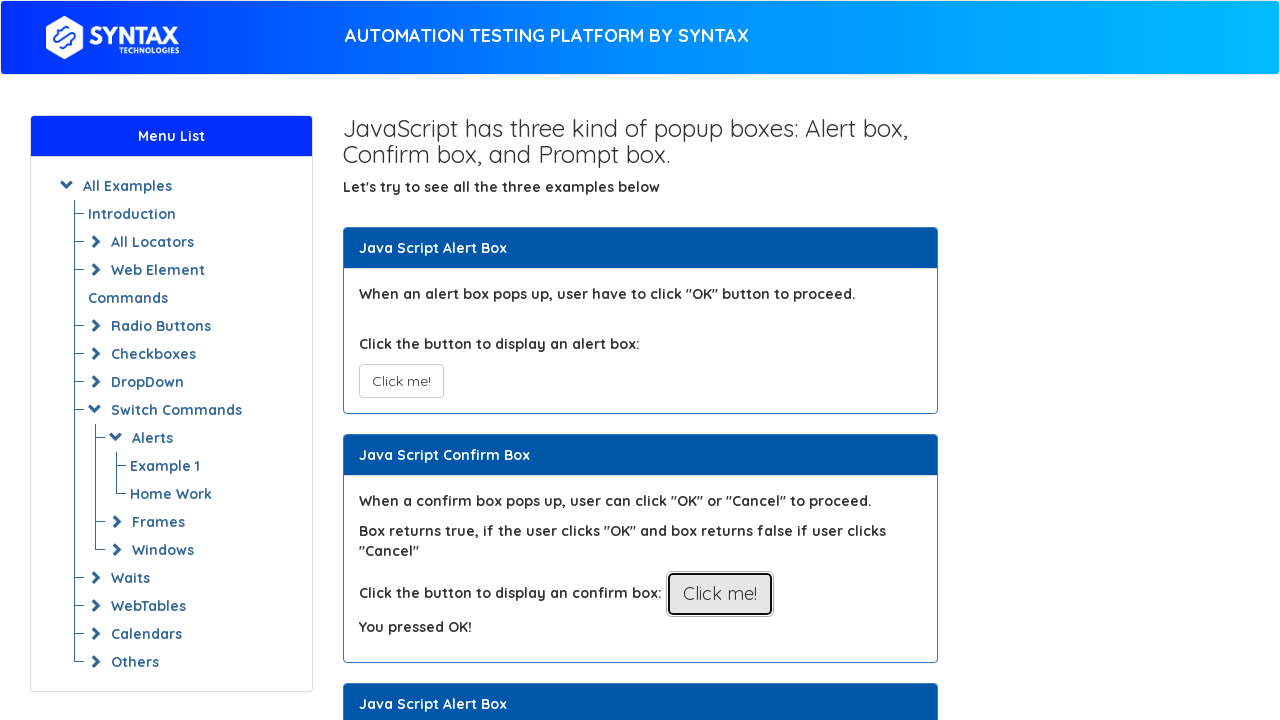

Set up dialog handler to dismiss confirmation
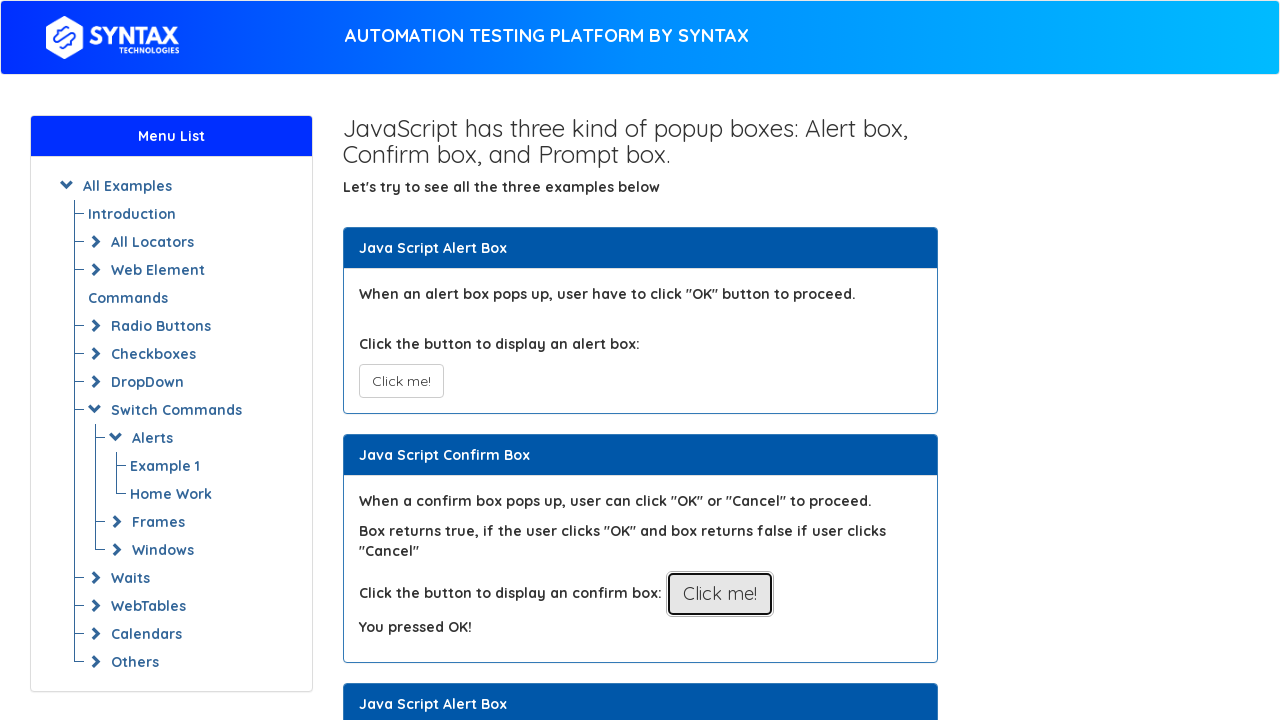

Waited 500ms for confirmation dialog to be processed
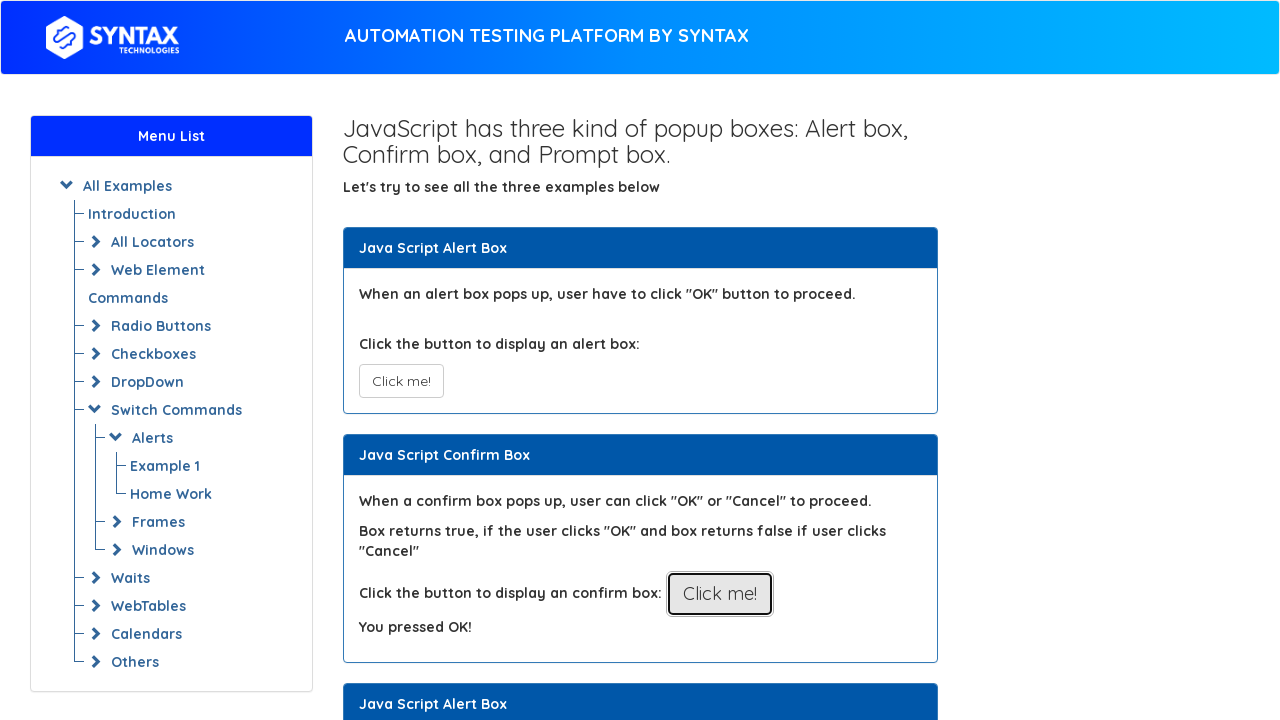

Clicked button to trigger prompt dialog at (714, 360) on xpath=//button[@onclick='myPromptFunction()']
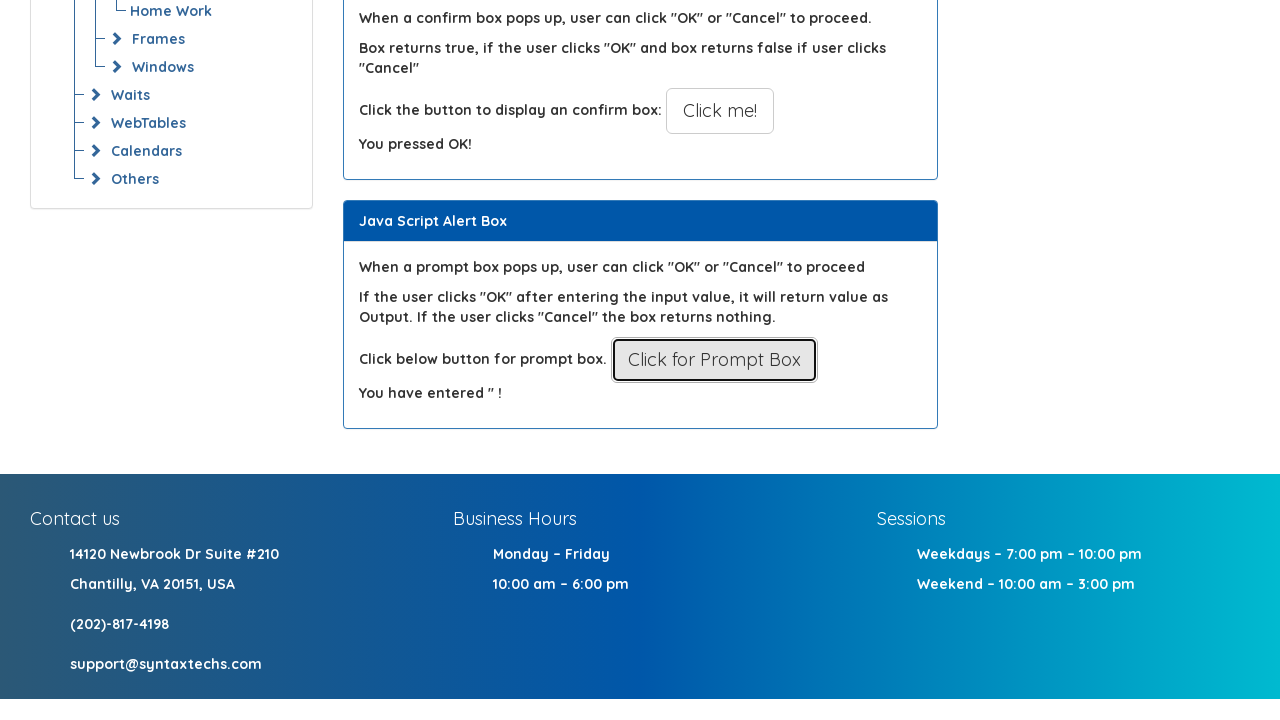

Set up dialog handler to accept prompt with text 'Hello'
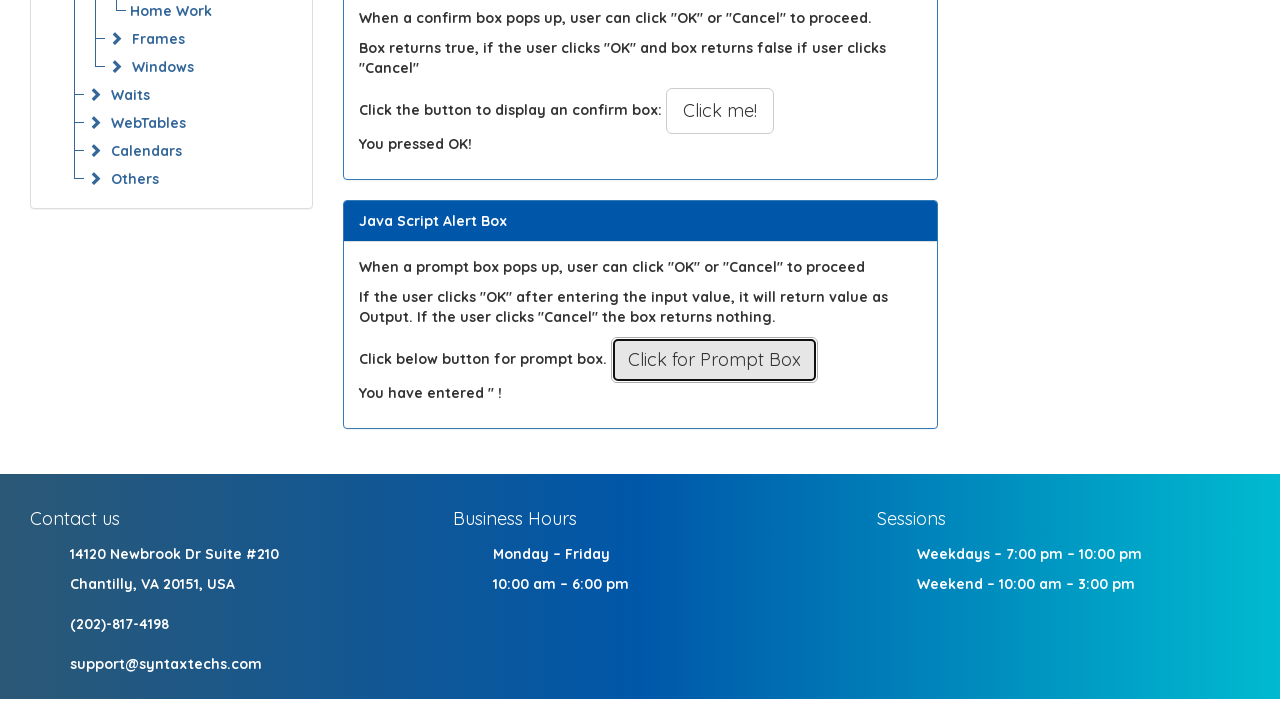

Waited 500ms for prompt dialog to be processed
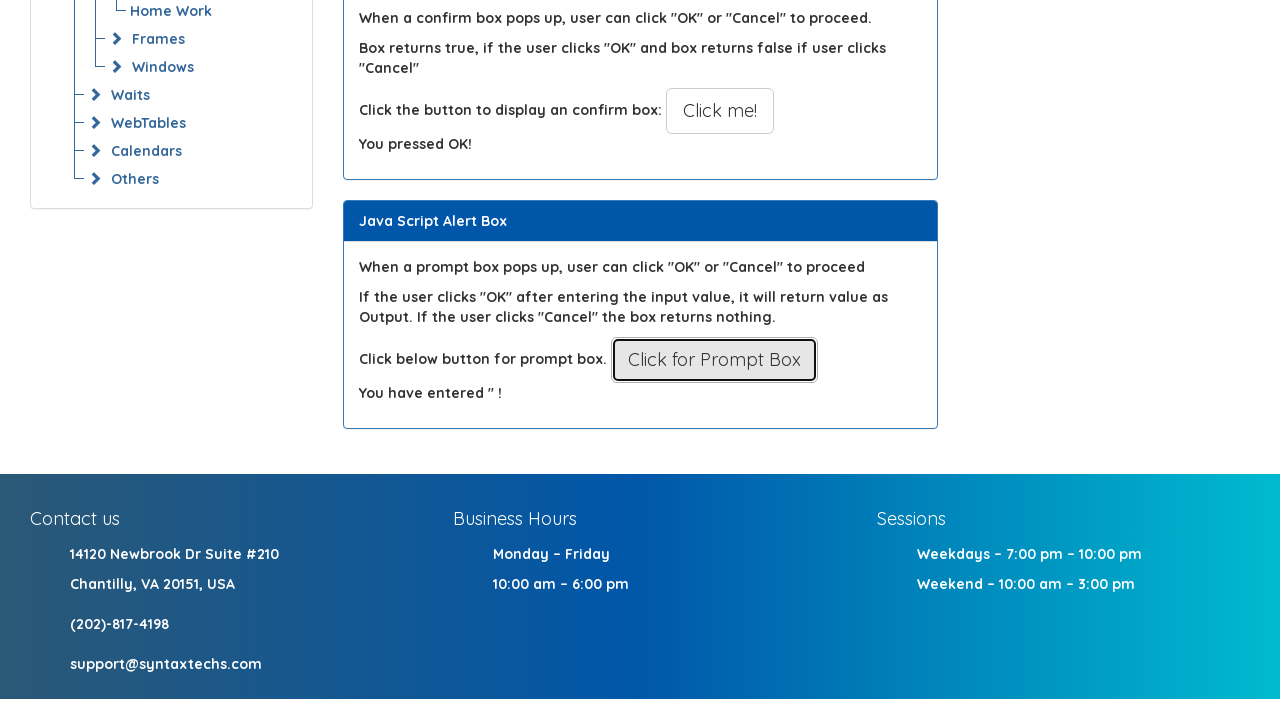

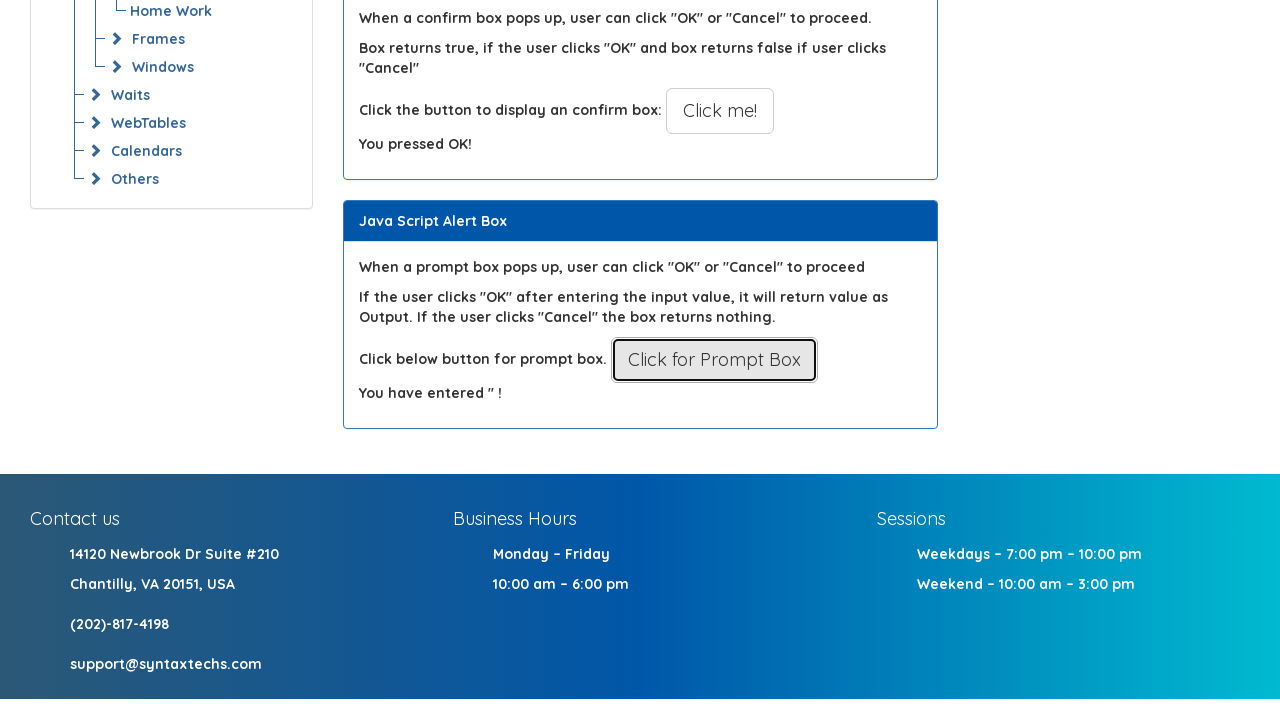